Tests a math exercise form by reading an input value, calculating a result using logarithmic and trigonometric functions, filling in the answer, selecting checkbox and radio button options, and submitting the form.

Starting URL: https://suninjuly.github.io/math.html

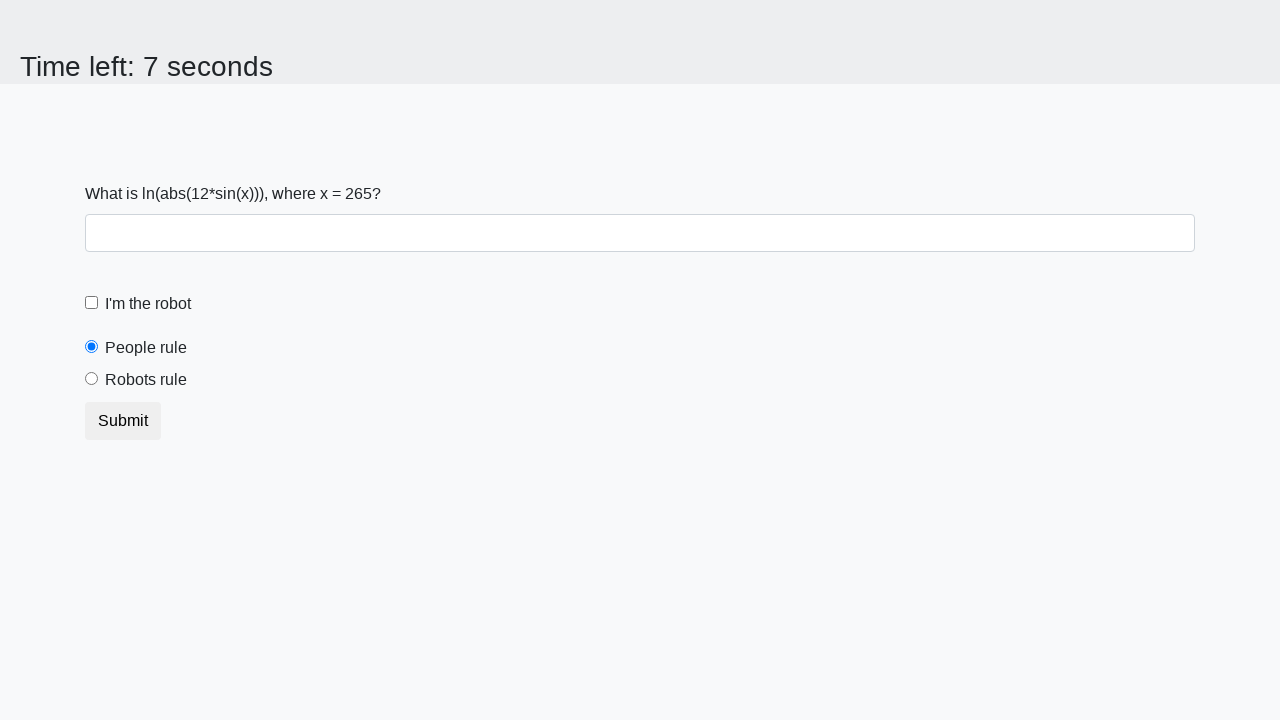

Located the input value element
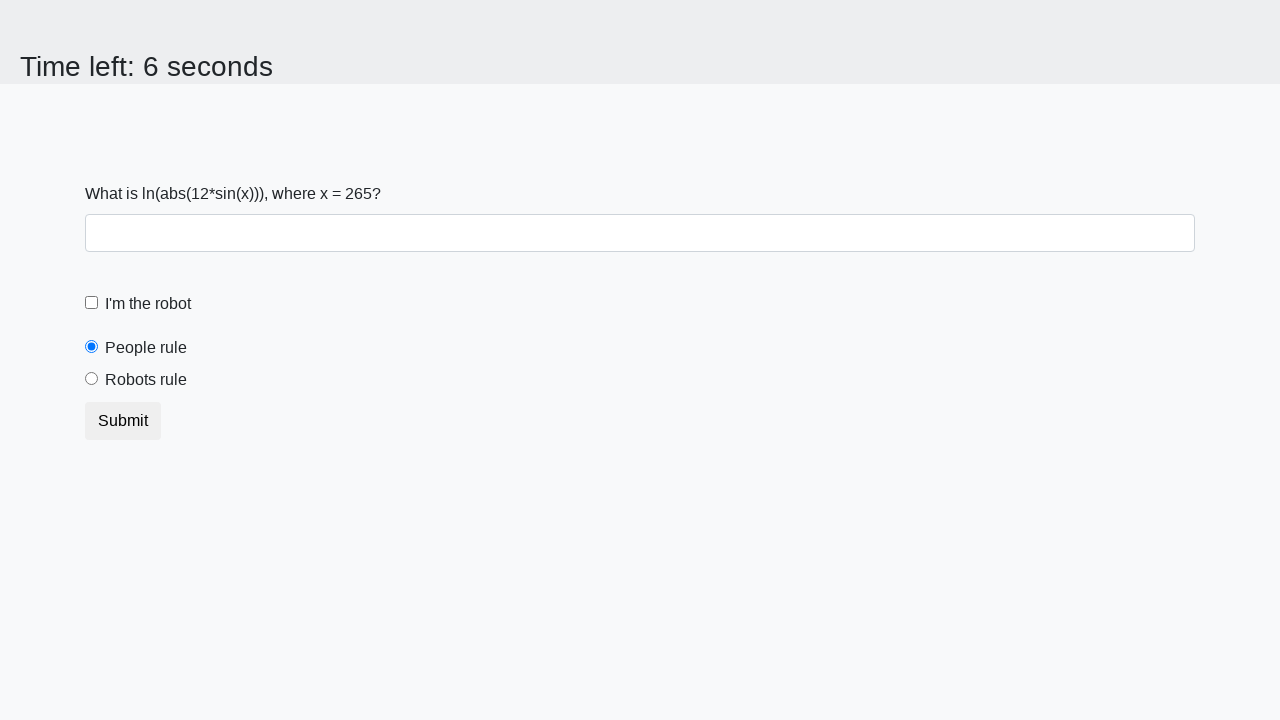

Retrieved input value: 265
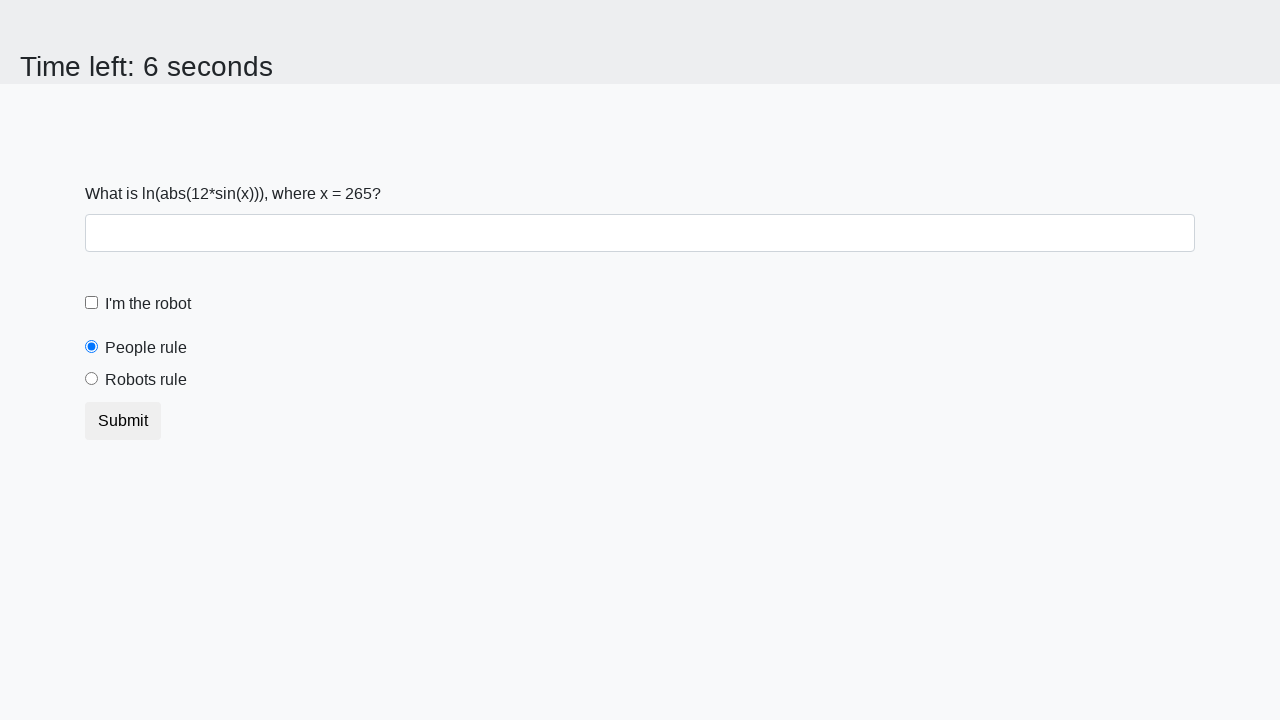

Calculated answer using logarithmic and trigonometric functions: 2.3728685218473275
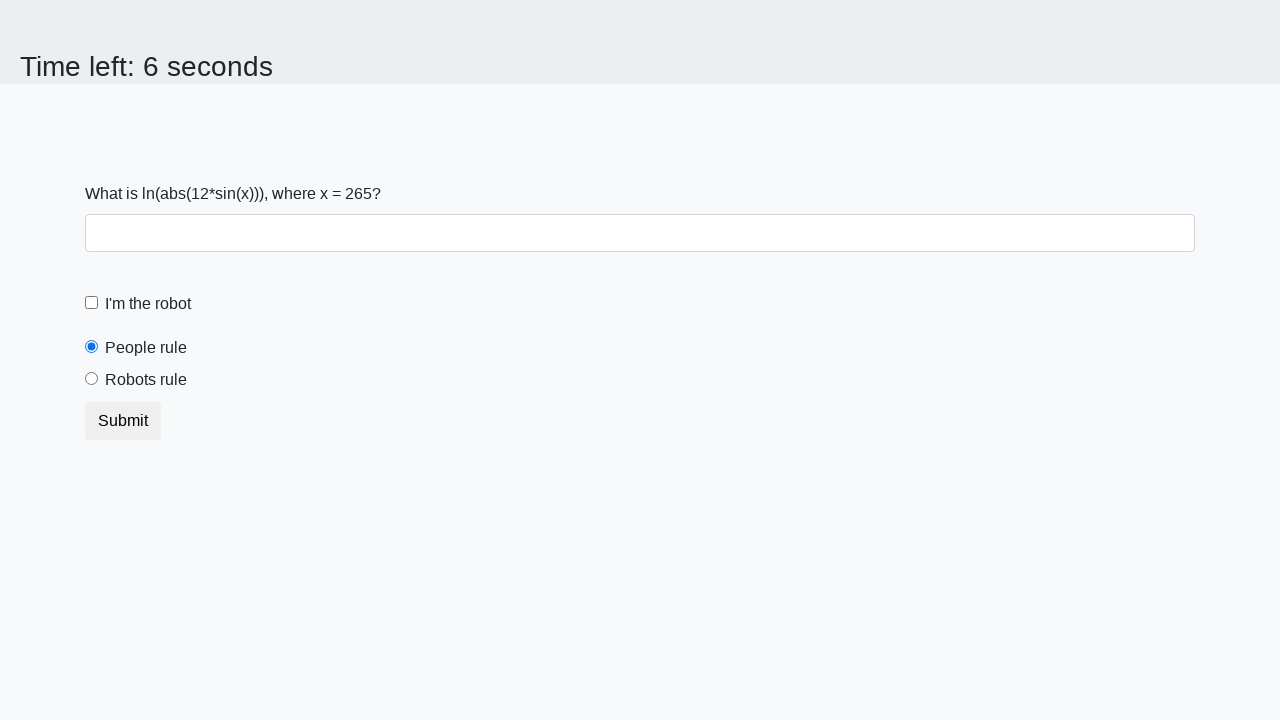

Filled answer field with calculated value: 2.3728685218473275 on #answer
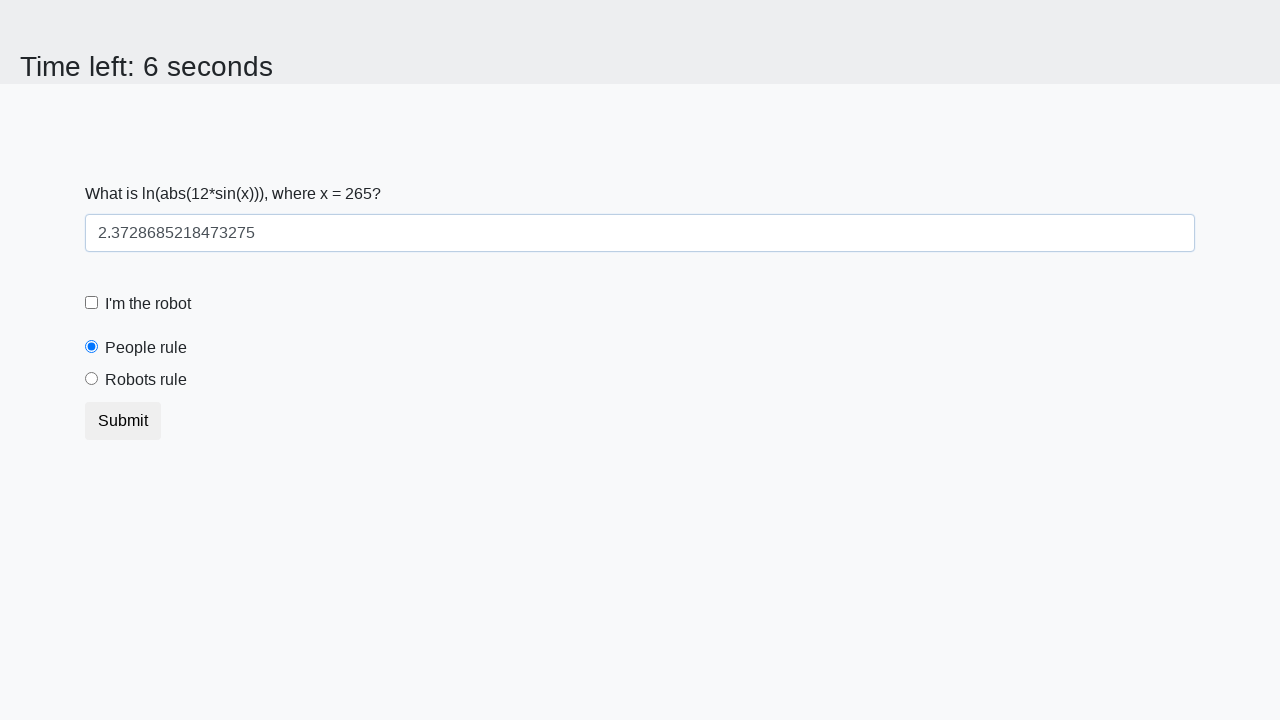

Checked the checkbox option at (92, 303) on input[type='checkbox']
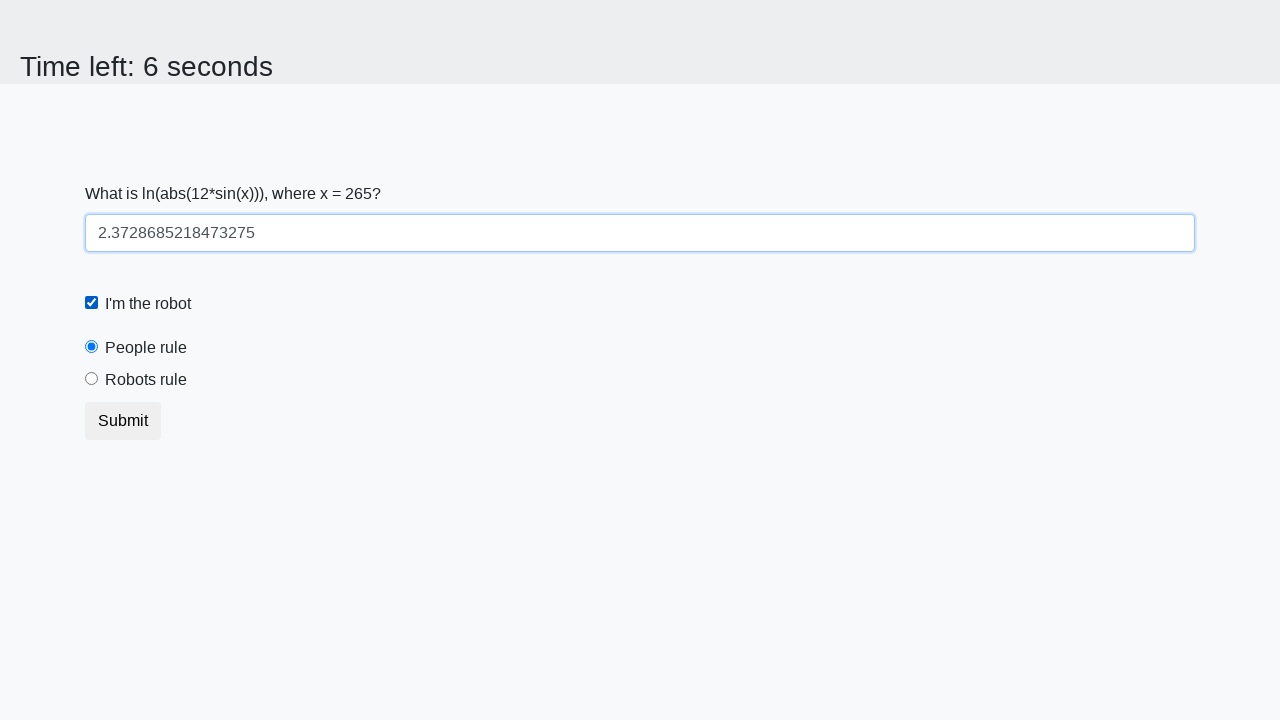

Selected the 'robots' radio button option at (92, 379) on input[value='robots']
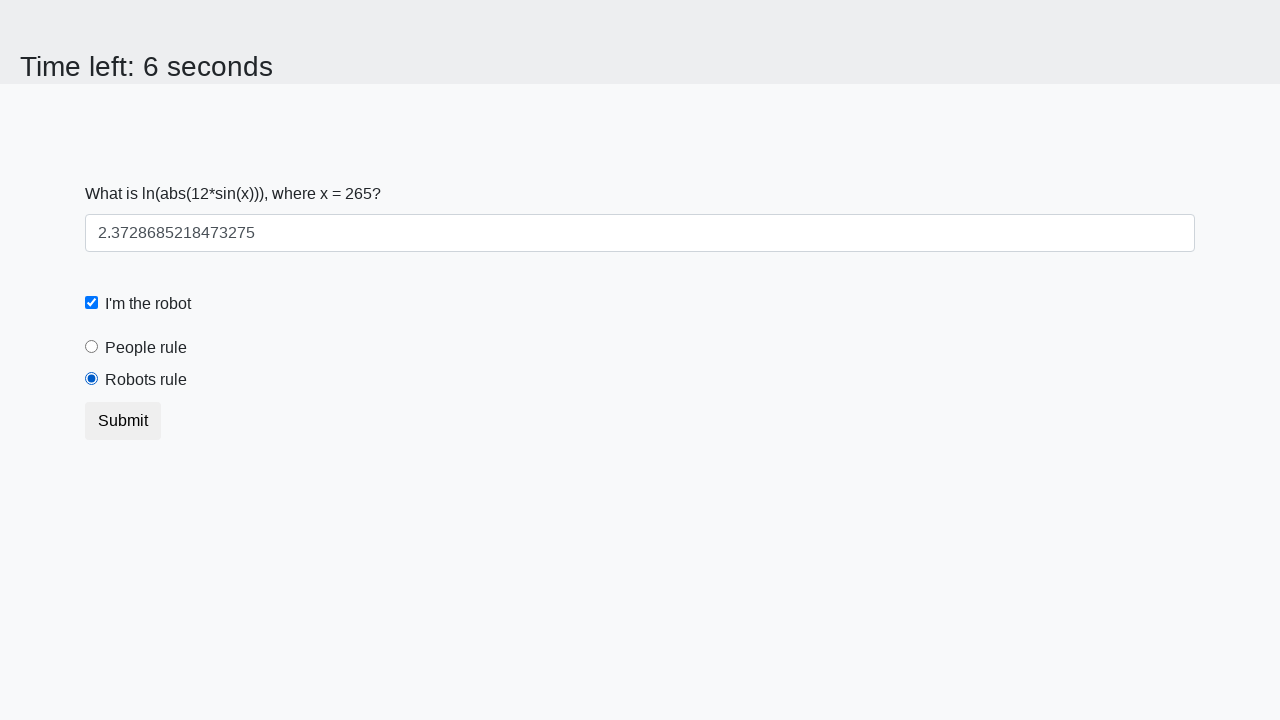

Clicked the submit button to submit the form at (123, 421) on button.btn
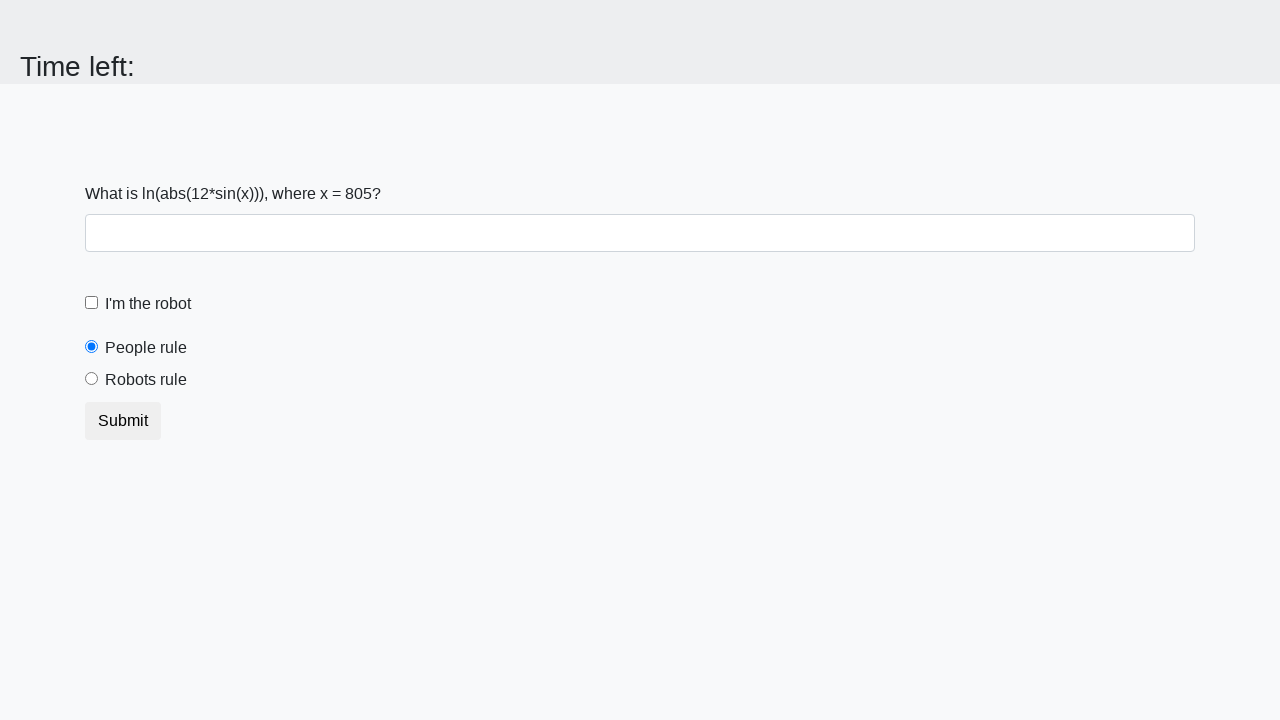

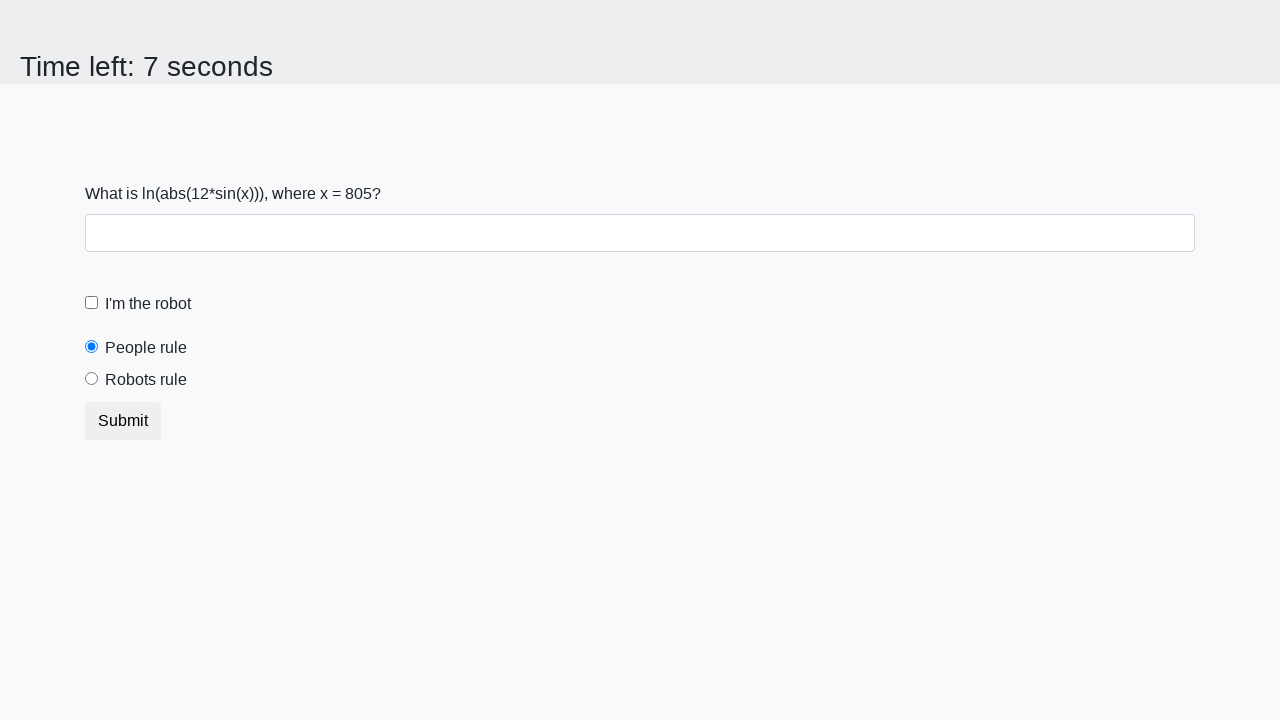